Tests waiting for a pre-located hidden element to become visible after clicking Start button, demonstrating the difference between element presence and visibility.

Starting URL: https://the-internet.herokuapp.com/dynamic_loading/1

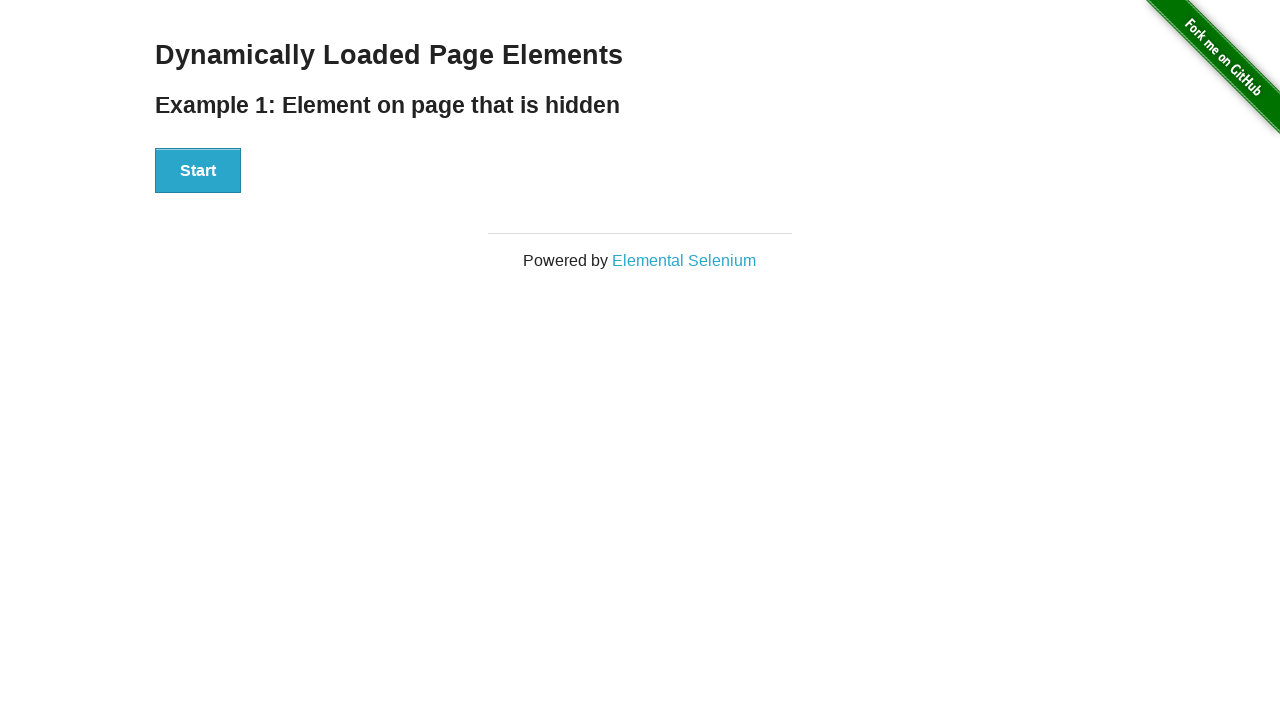

Clicked Start button to trigger element visibility change at (198, 171) on #start button
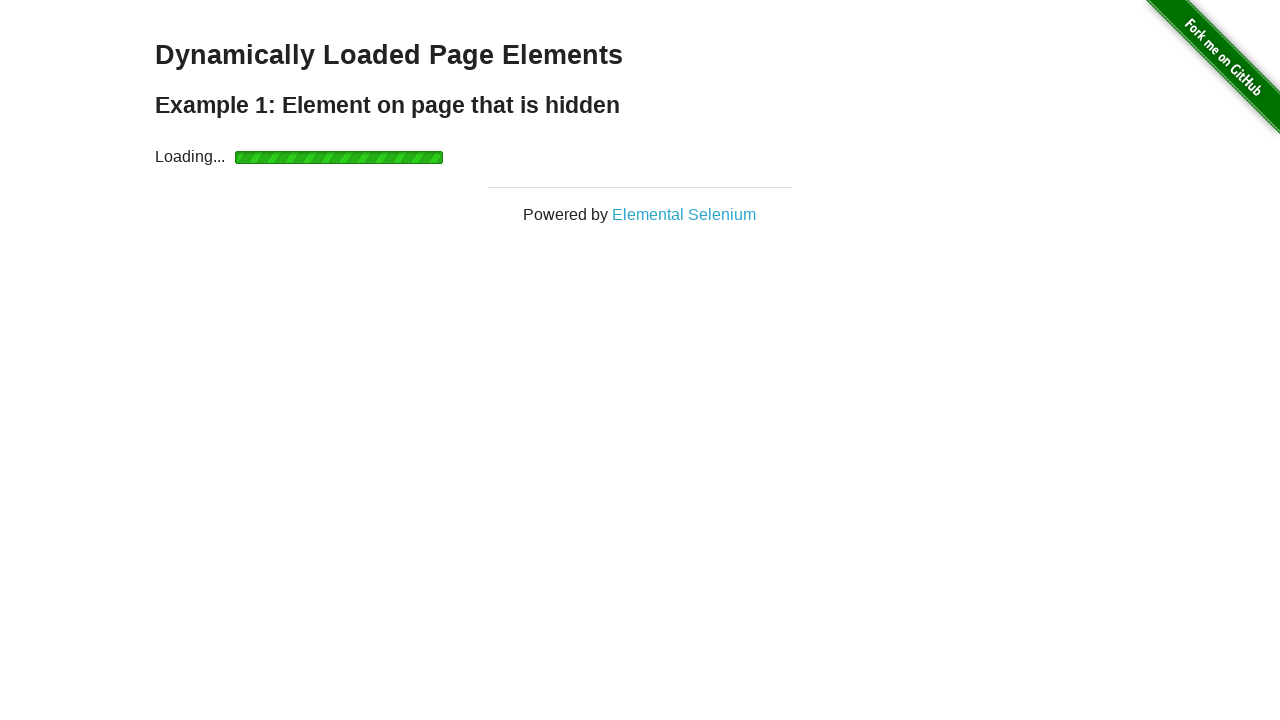

Waited for hidden element with id 'finish' to become visible
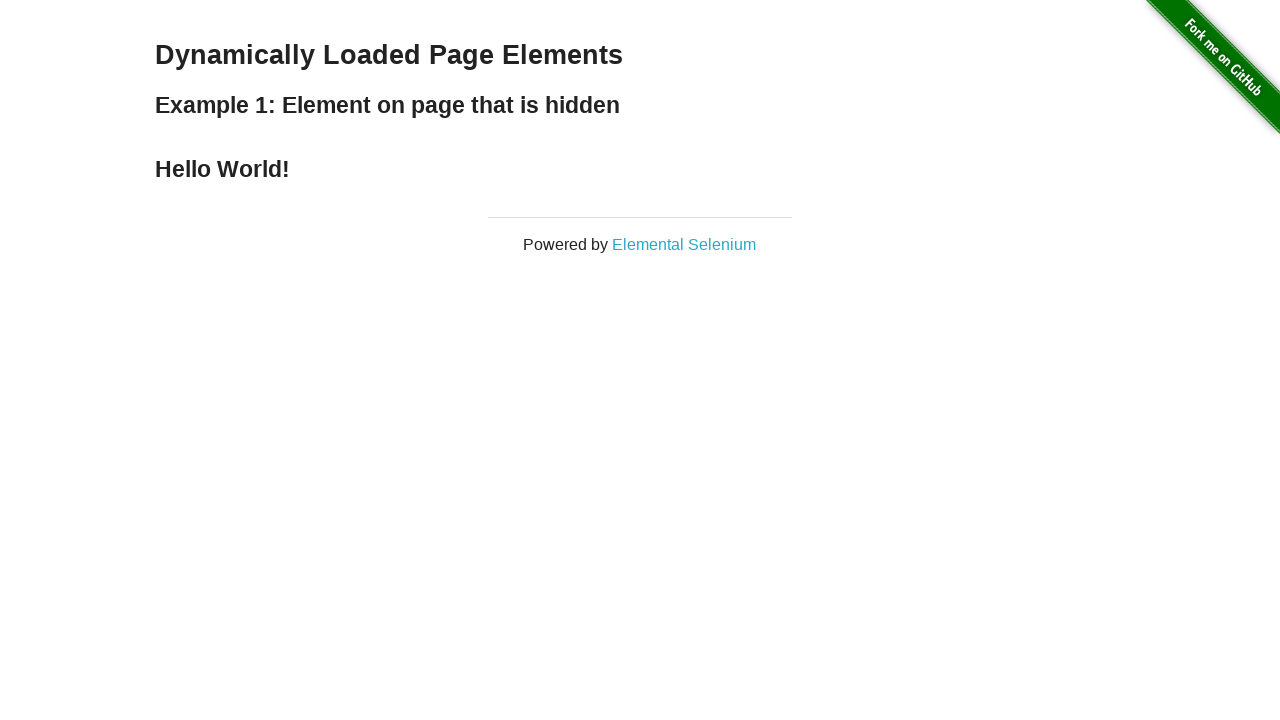

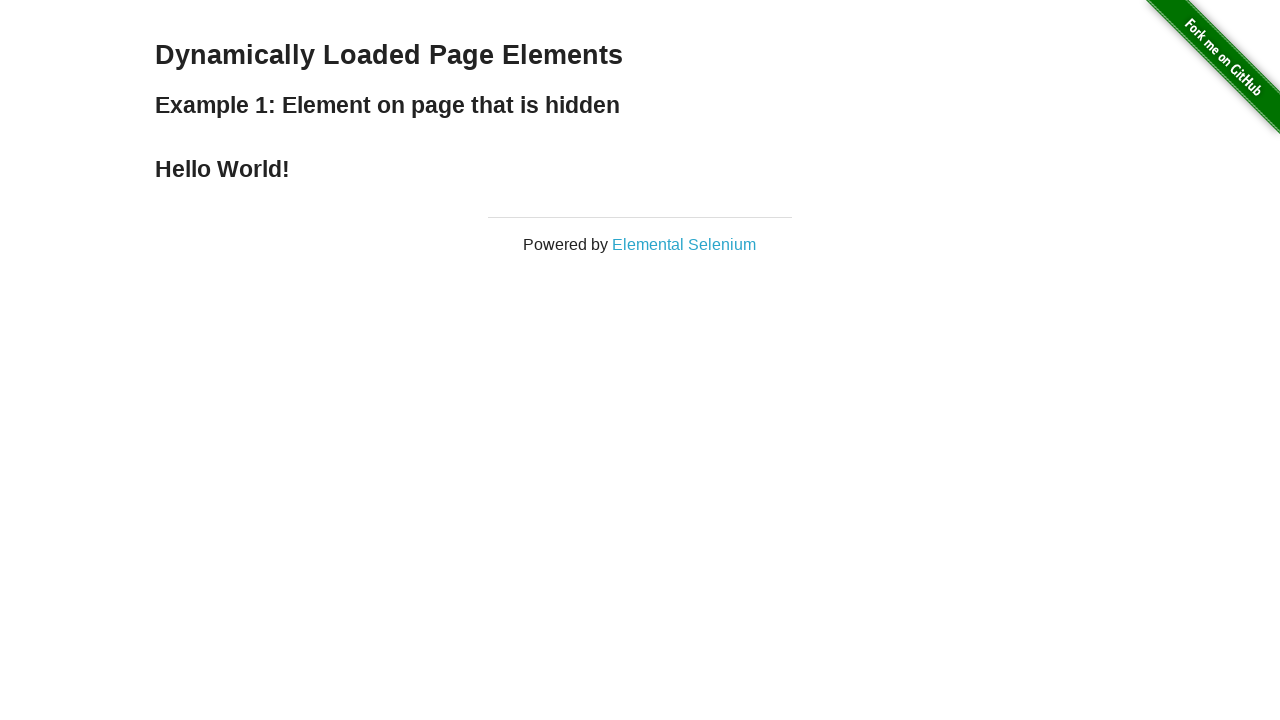